Demonstrates XPath sibling and parent traversal by locating and verifying buttons in the page header using following-sibling and parent axis selectors.

Starting URL: https://rahulshettyacademy.com/AutomationPractice/

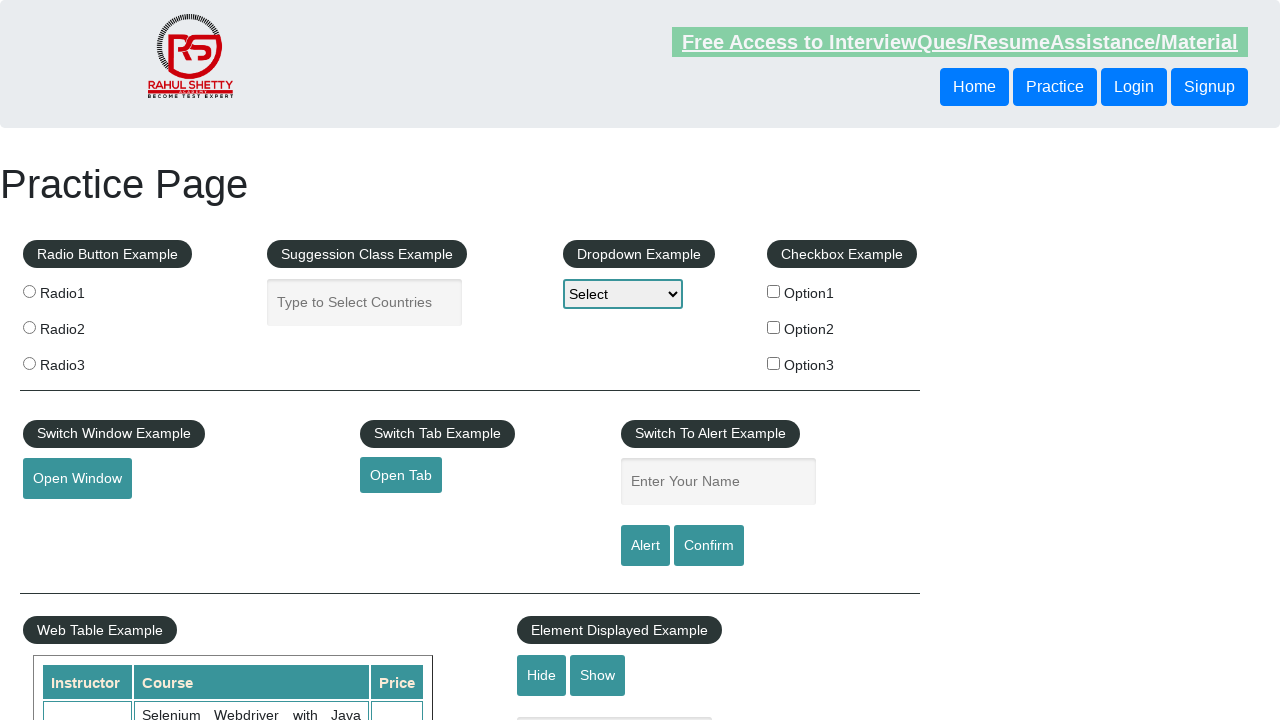

Navigated to AutomationPractice page
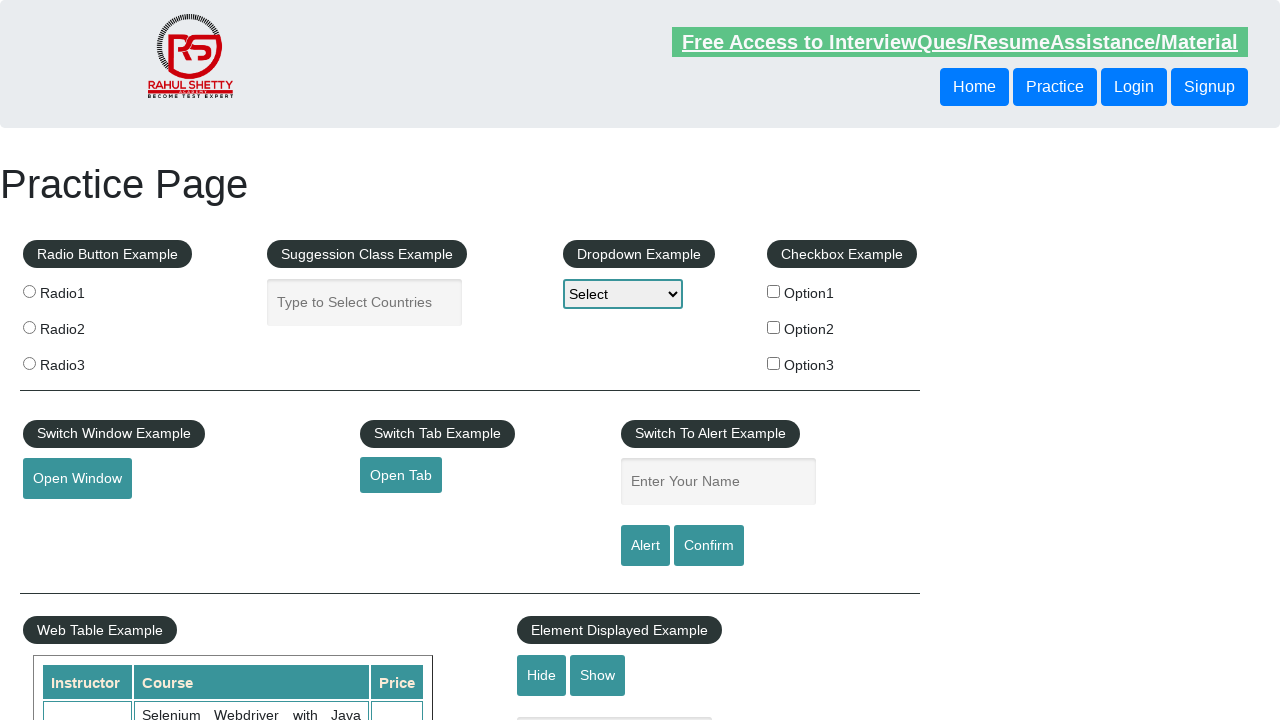

Located button using following-sibling XPath traversal
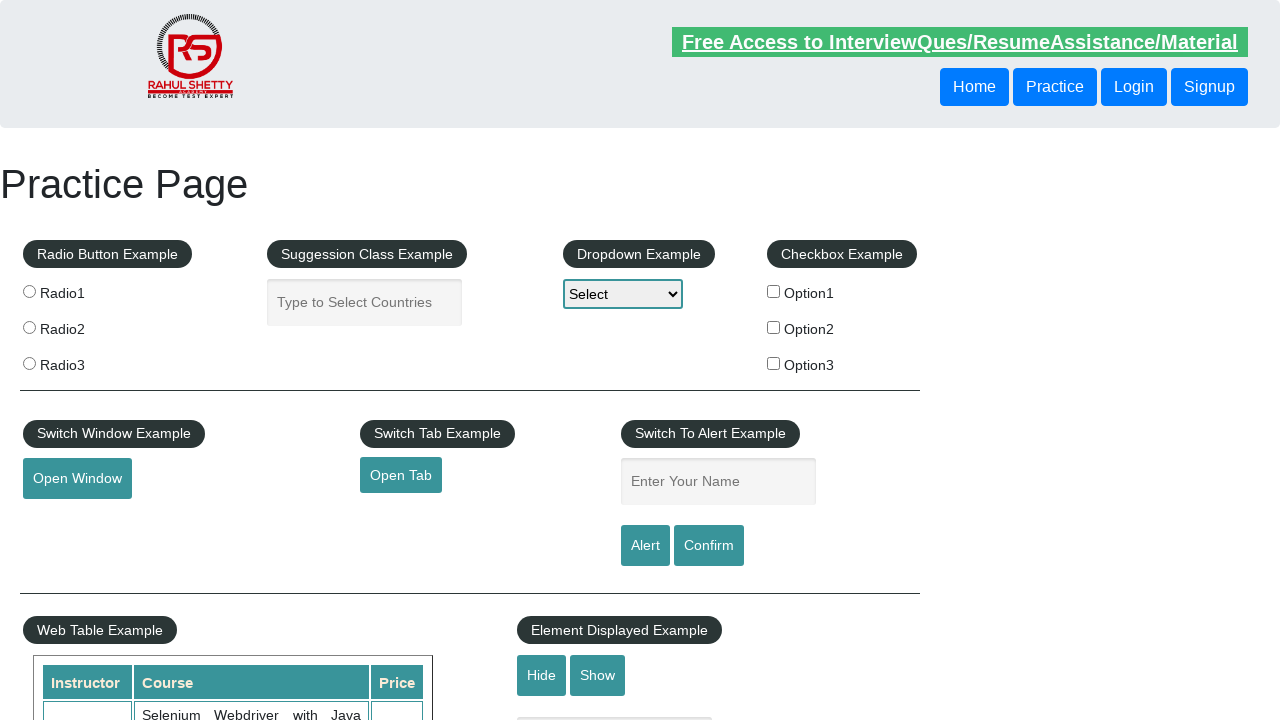

Verified sibling button is visible
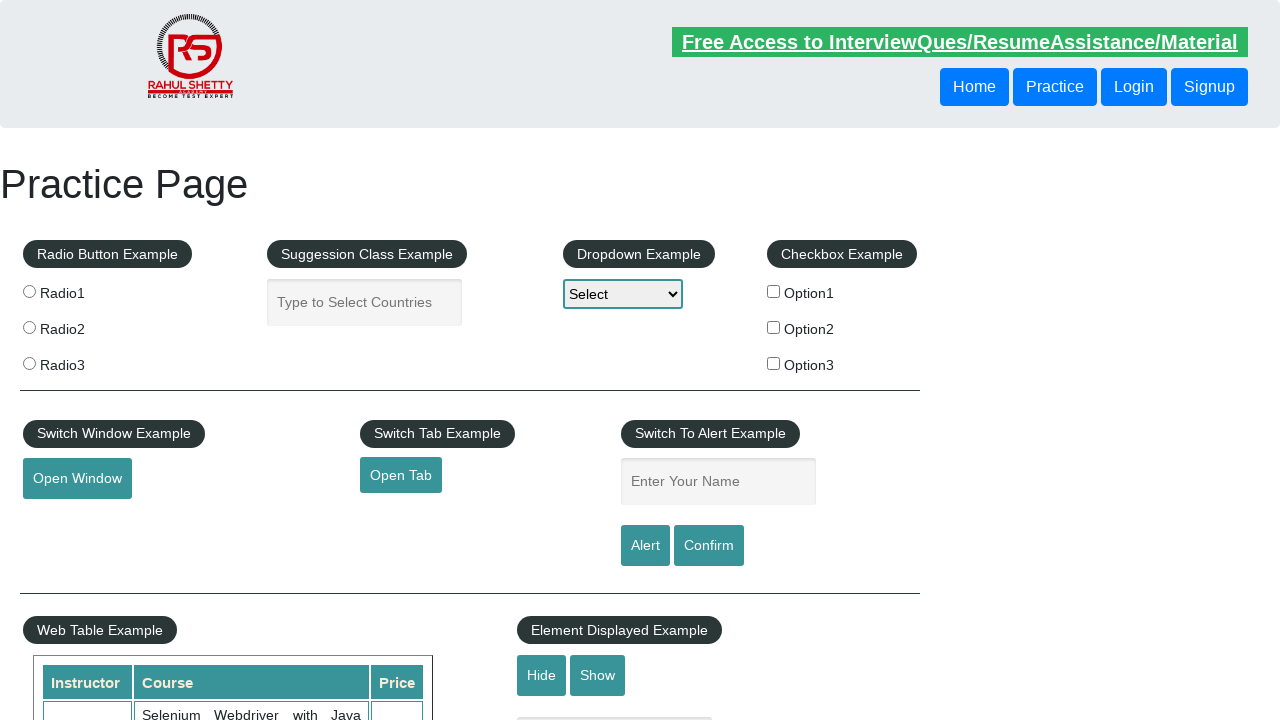

Located button using parent XPath traversal
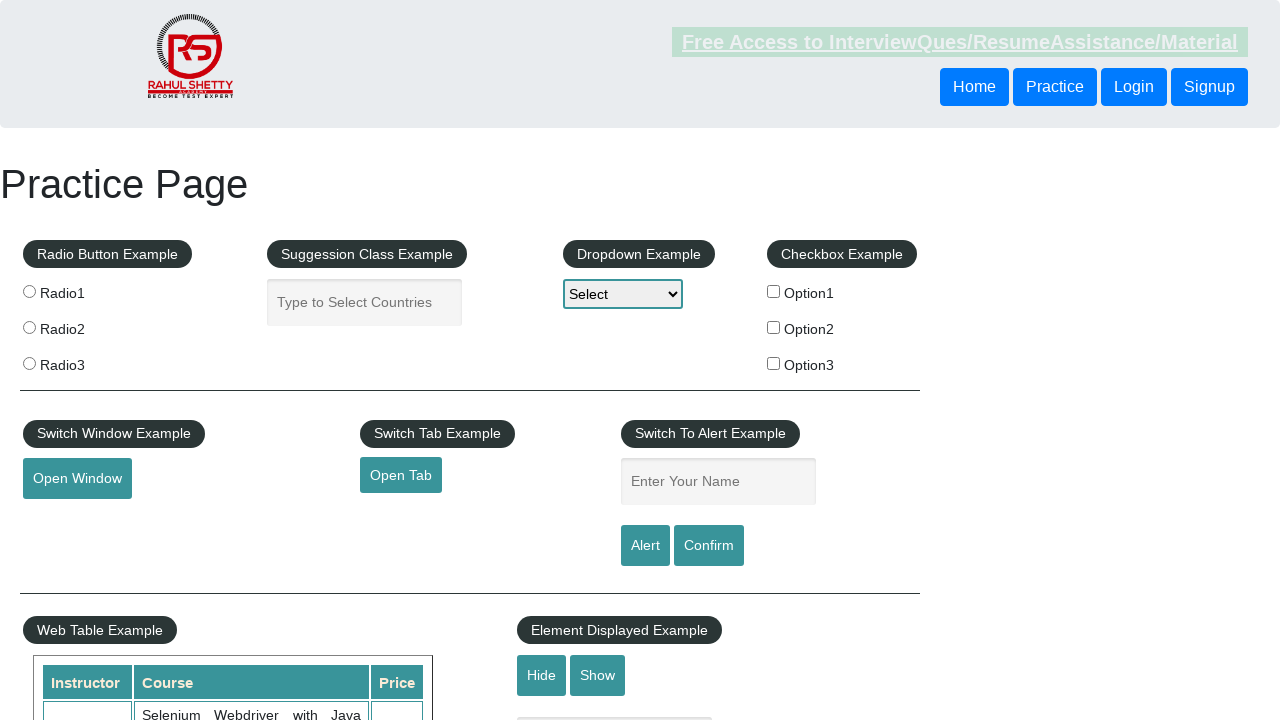

Verified parent traversal button is visible
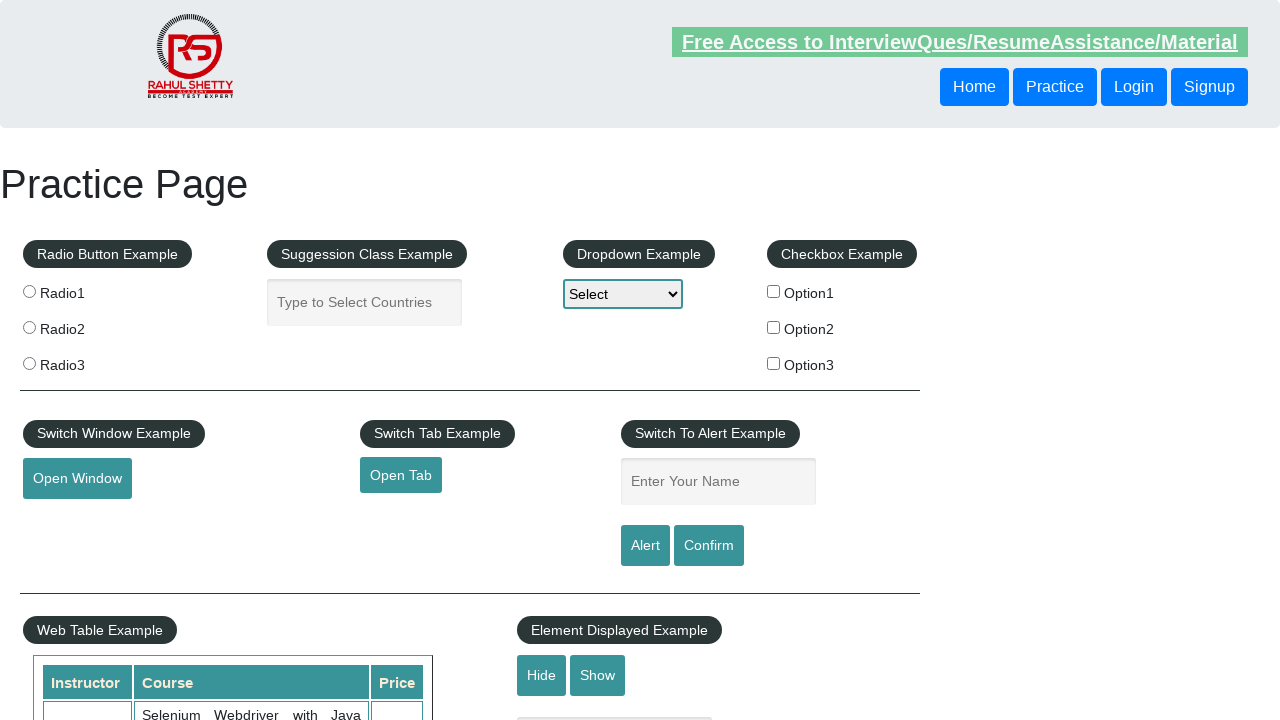

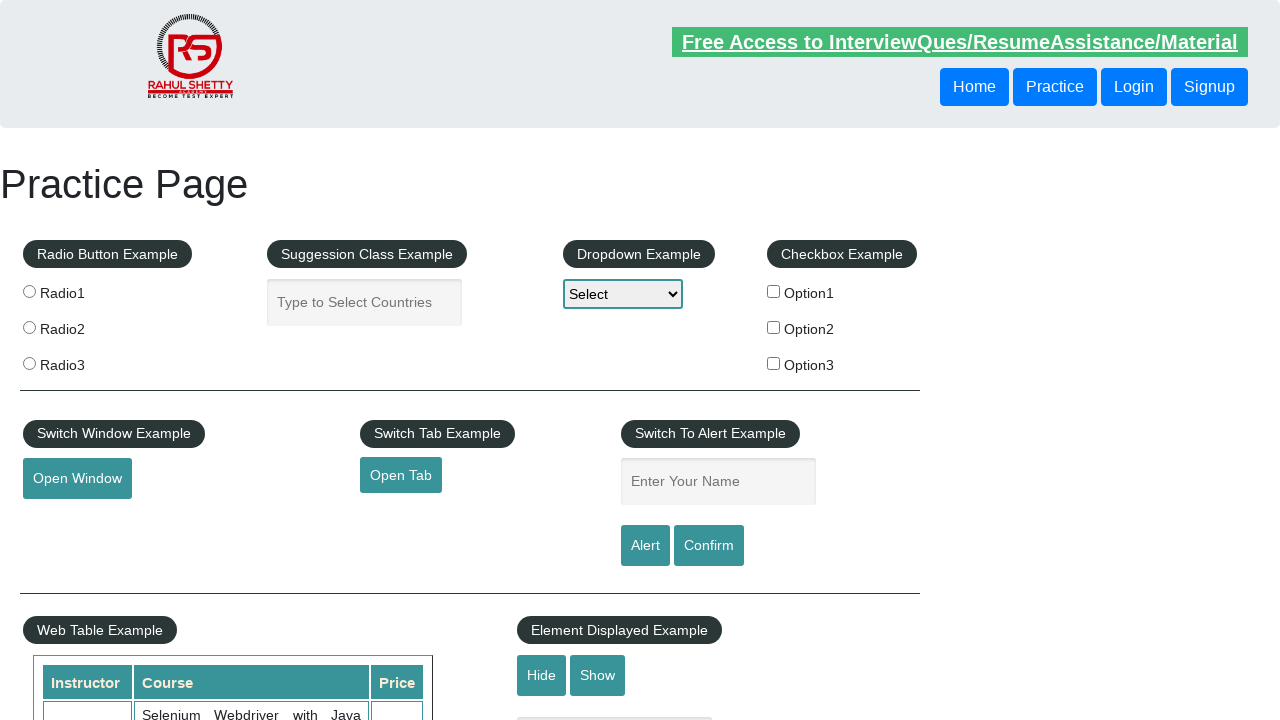